Tests auto-suggest dropdown functionality by typing a partial country name and selecting the matching option from the suggestions list

Starting URL: https://rahulshettyacademy.com/dropdownsPractise/

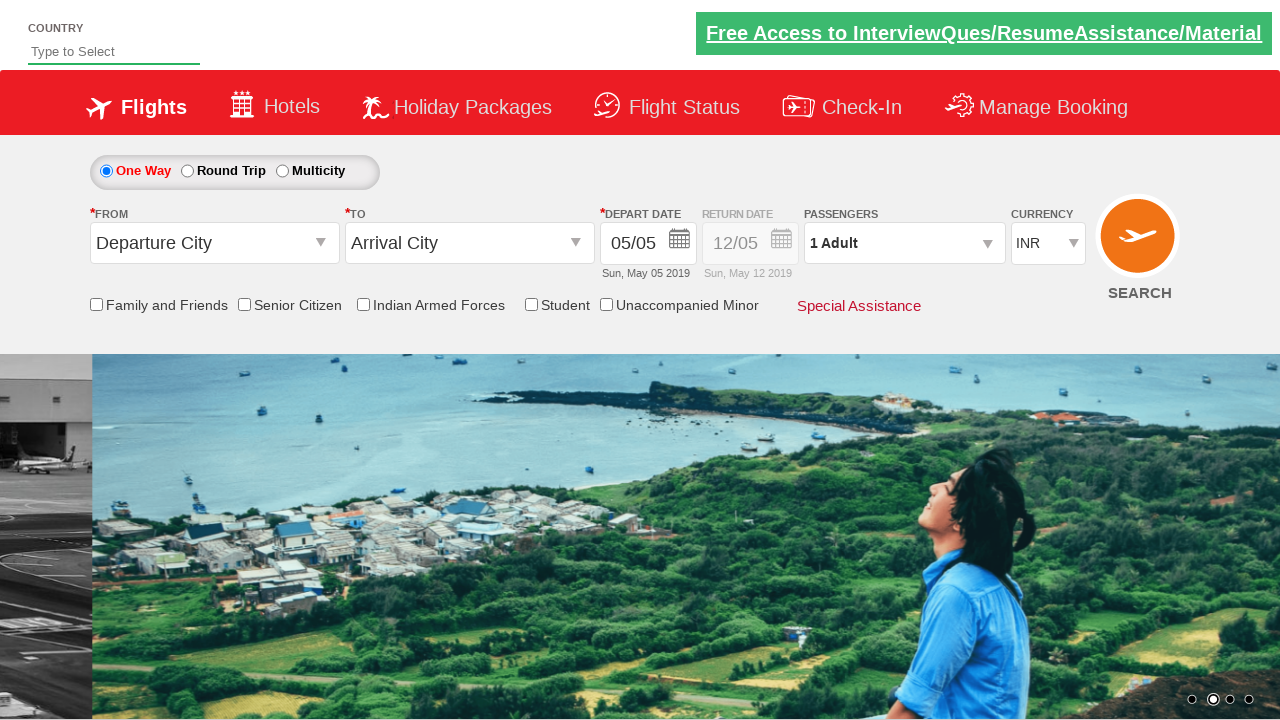

Filled autosuggest field with 'Ind' to trigger dropdown on #autosuggest
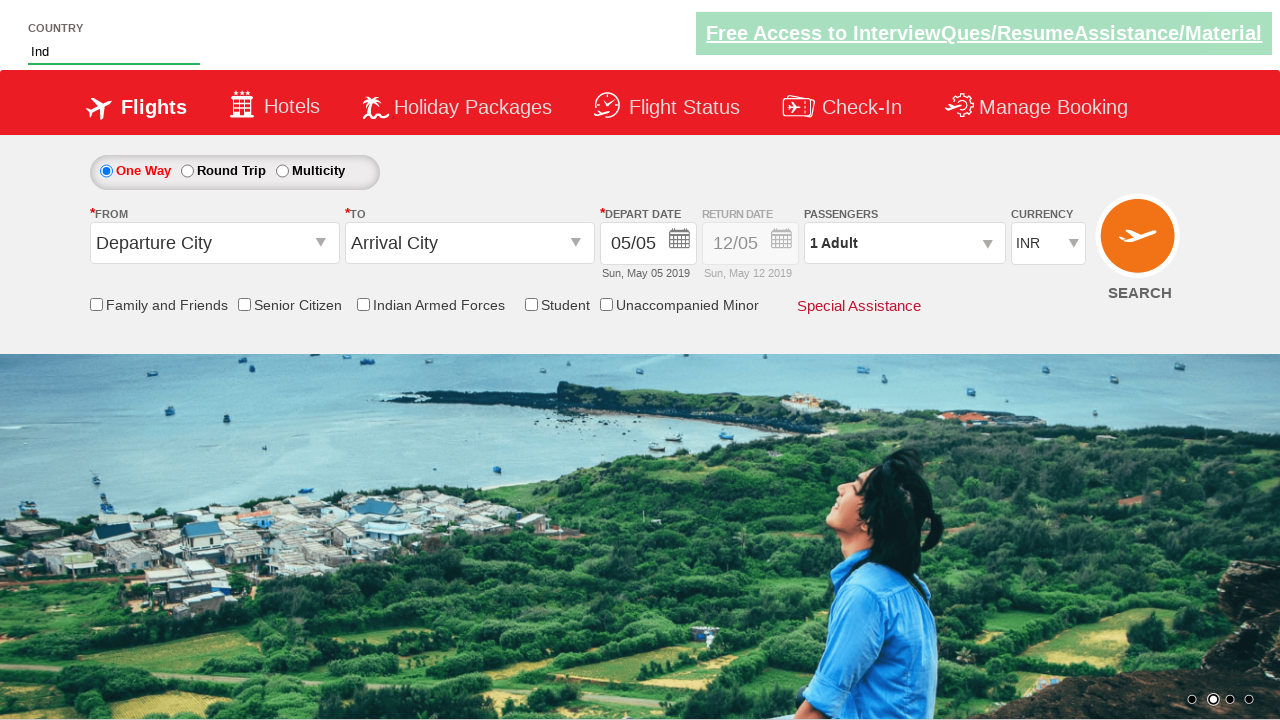

Auto-suggest dropdown options loaded
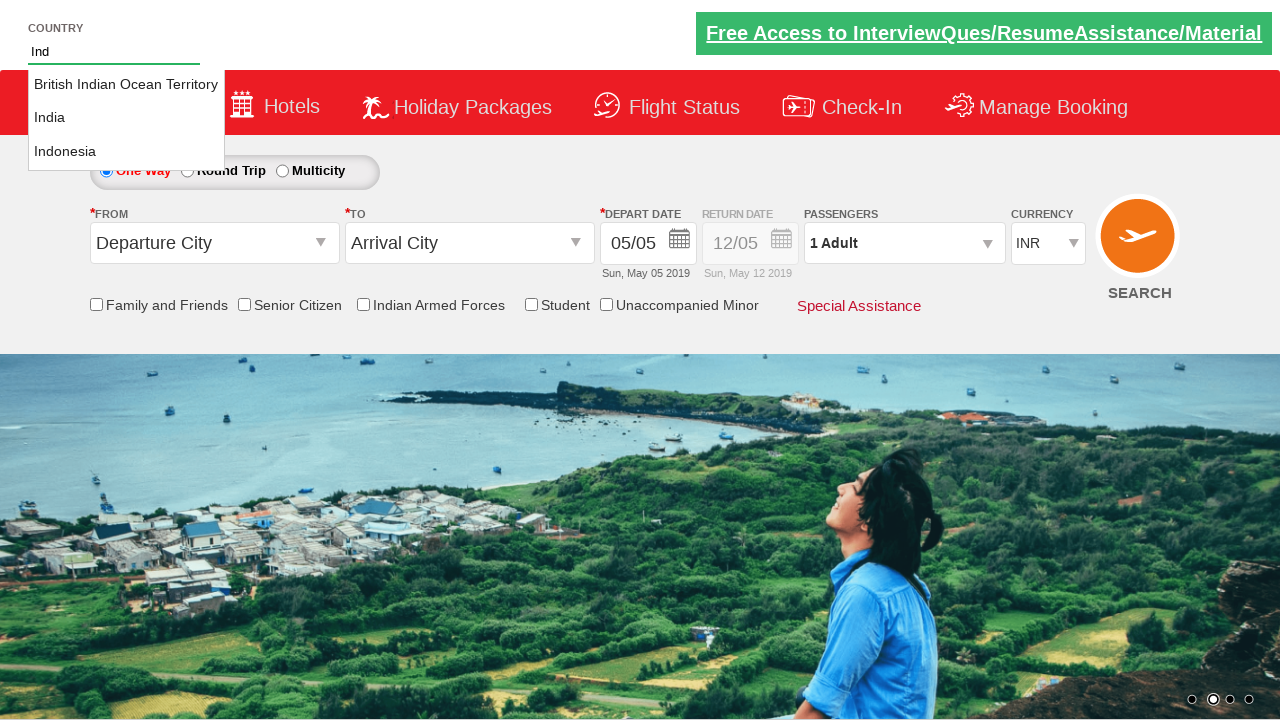

Retrieved all suggestion options from dropdown
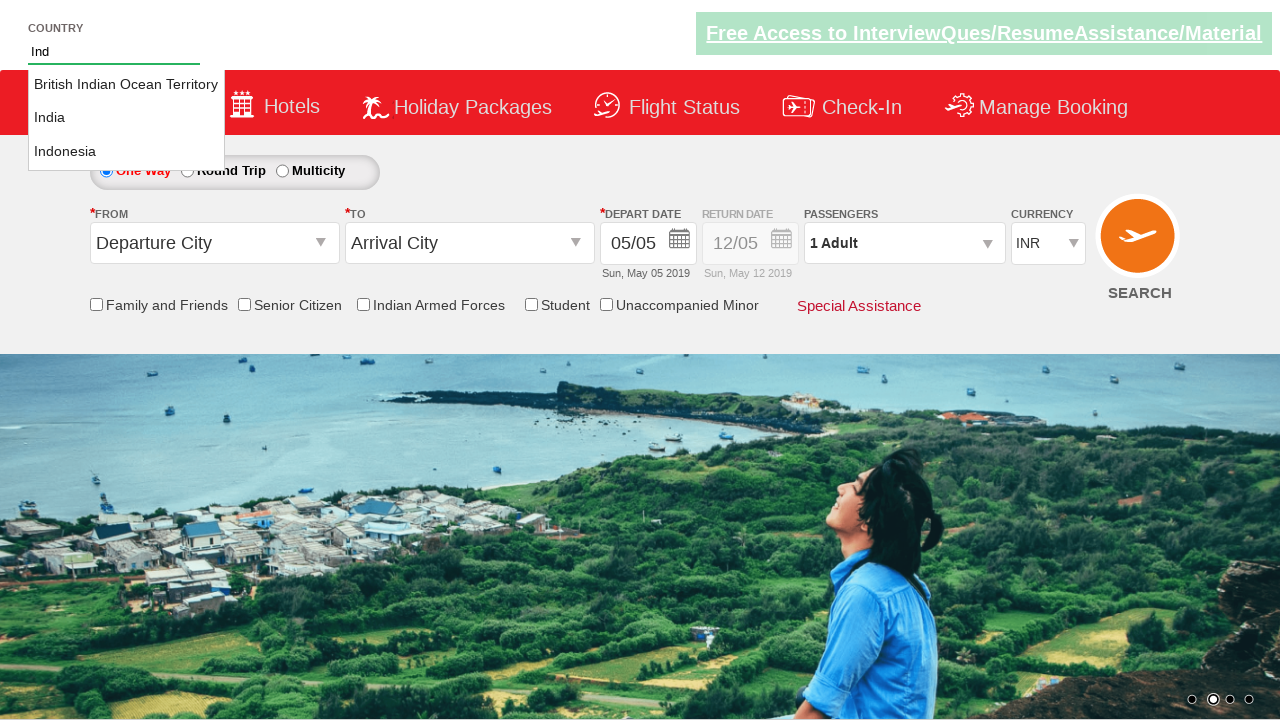

Selected 'India' from auto-suggest dropdown options at (126, 118) on li.ui-menu-item a >> nth=1
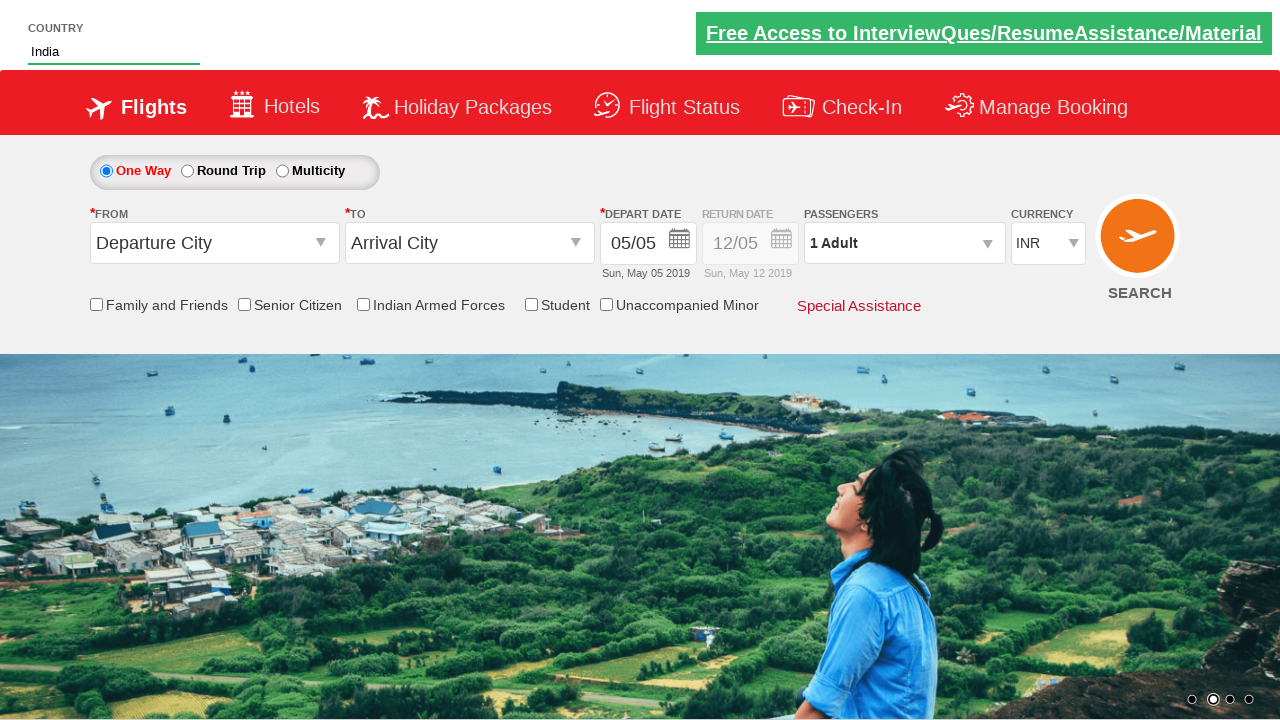

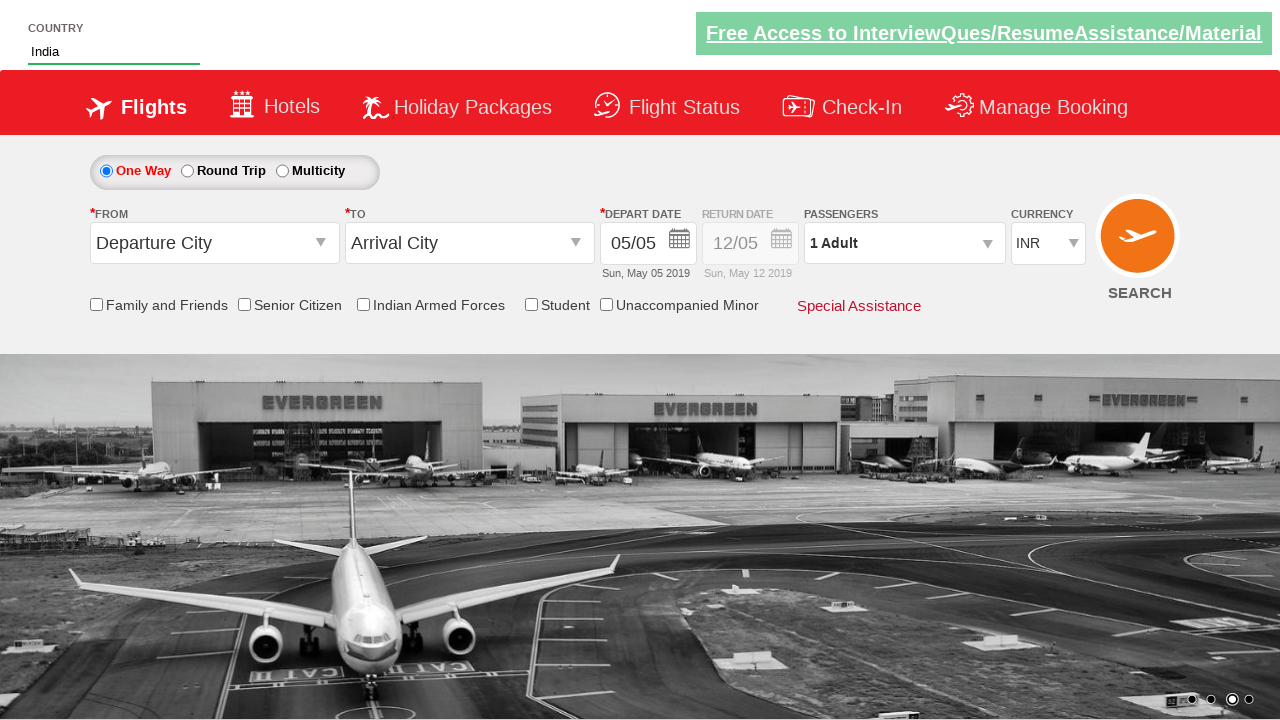